Tests clicking a link that opens a popup window on the omayo blogspot test page

Starting URL: https://omayo.blogspot.com/

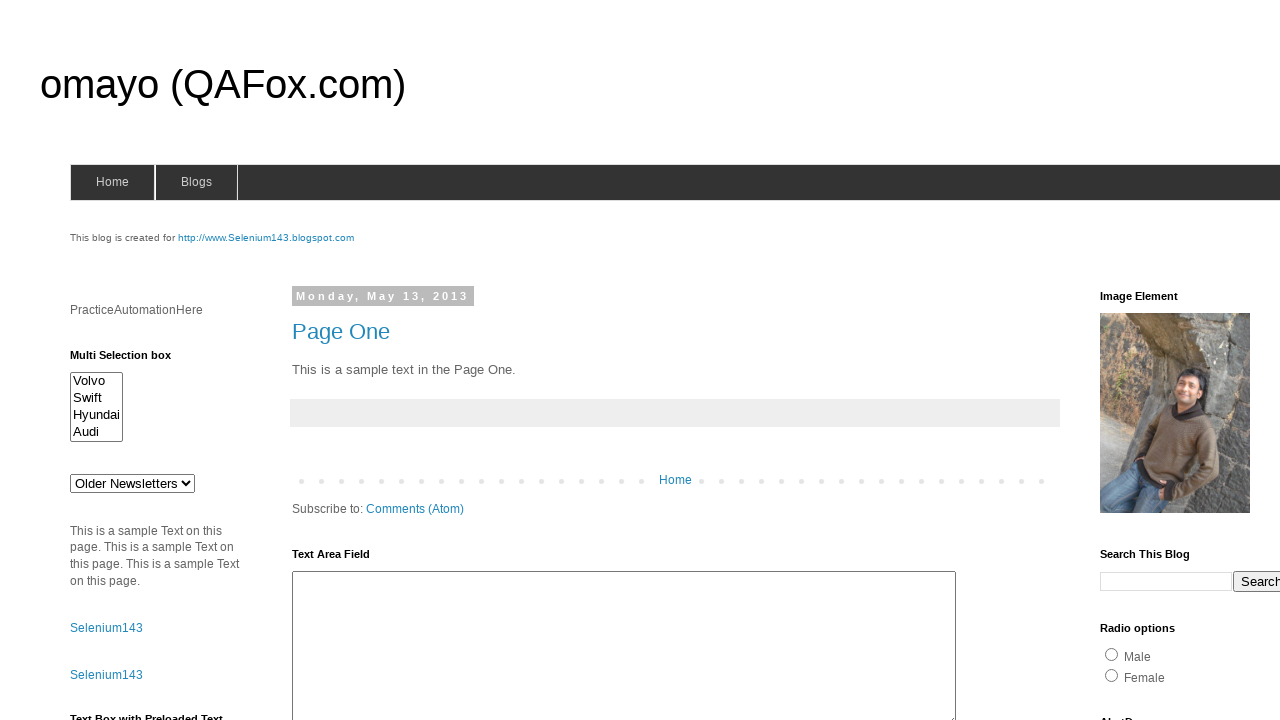

Navigated to omayo blogspot test page
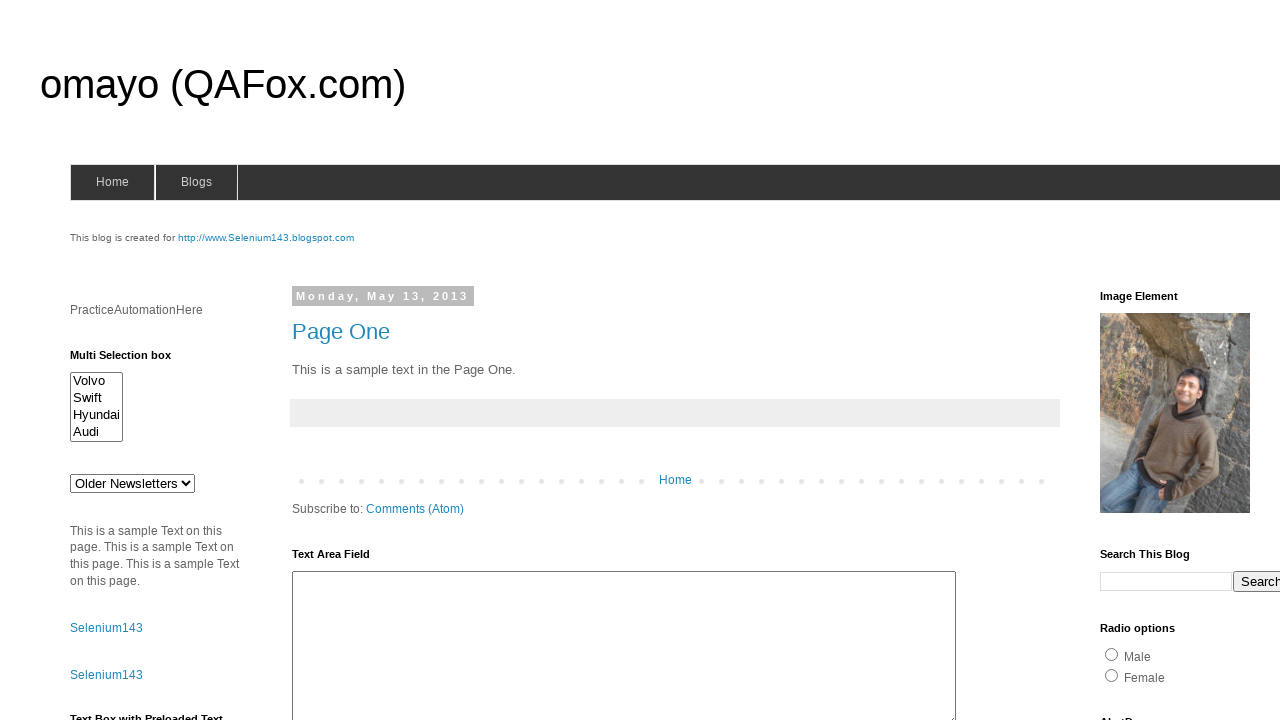

Clicked link to open popup window at (132, 360) on text=open a popup window
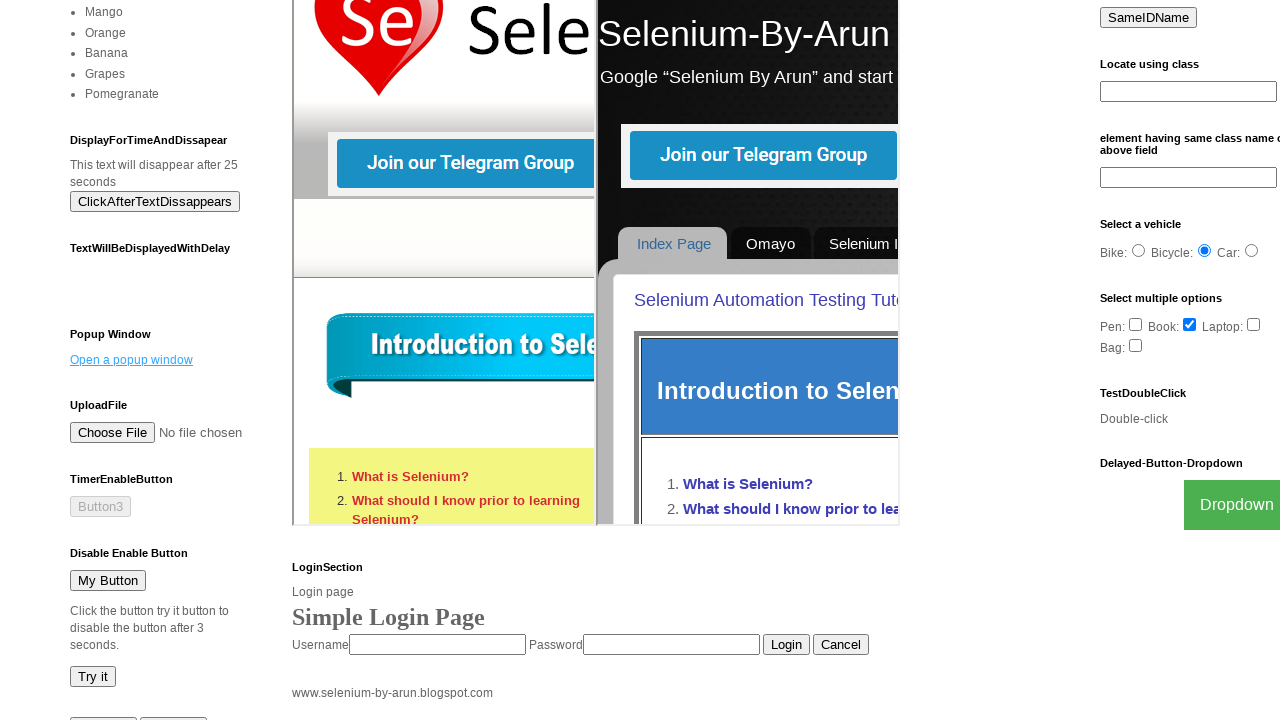

Waited 2 seconds for popup window to appear
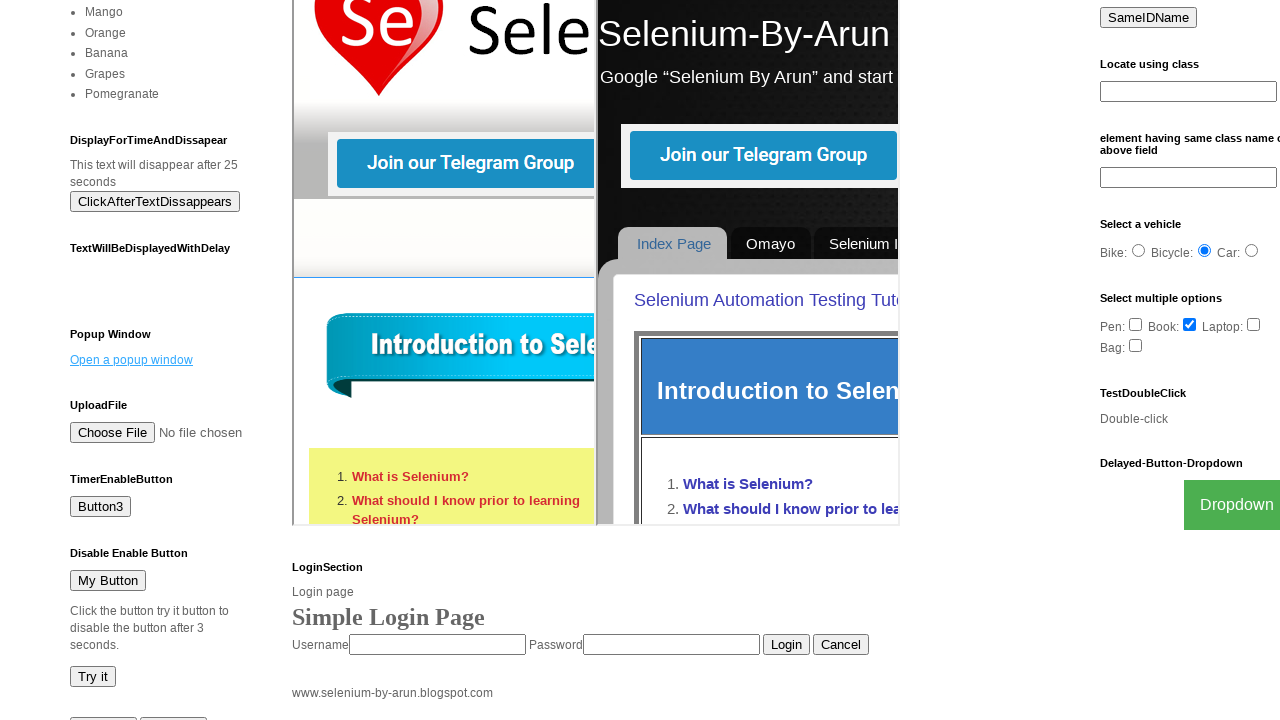

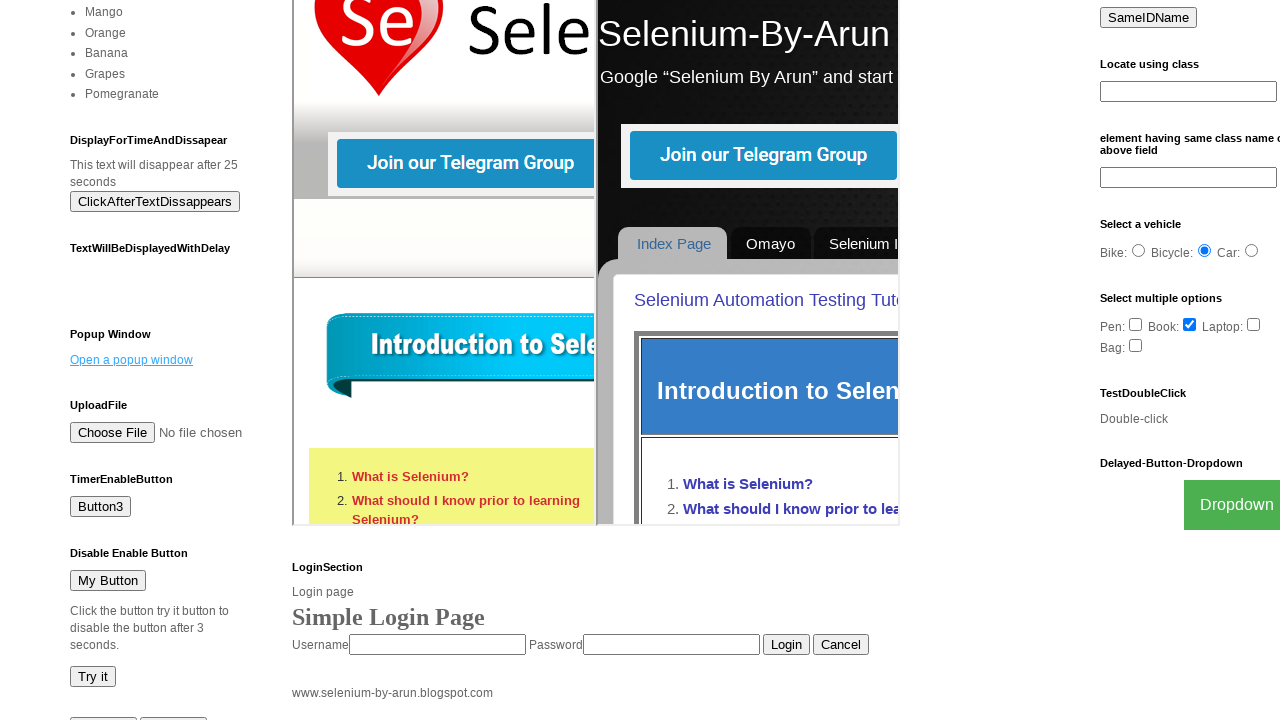